Tests JavaScript prompt dialog handling by clicking a button that triggers a prompt, entering a name, accepting it, and verifying the result message contains the entered name

Starting URL: https://testcenter.techproeducation.com/index.php?page=javascript-alerts

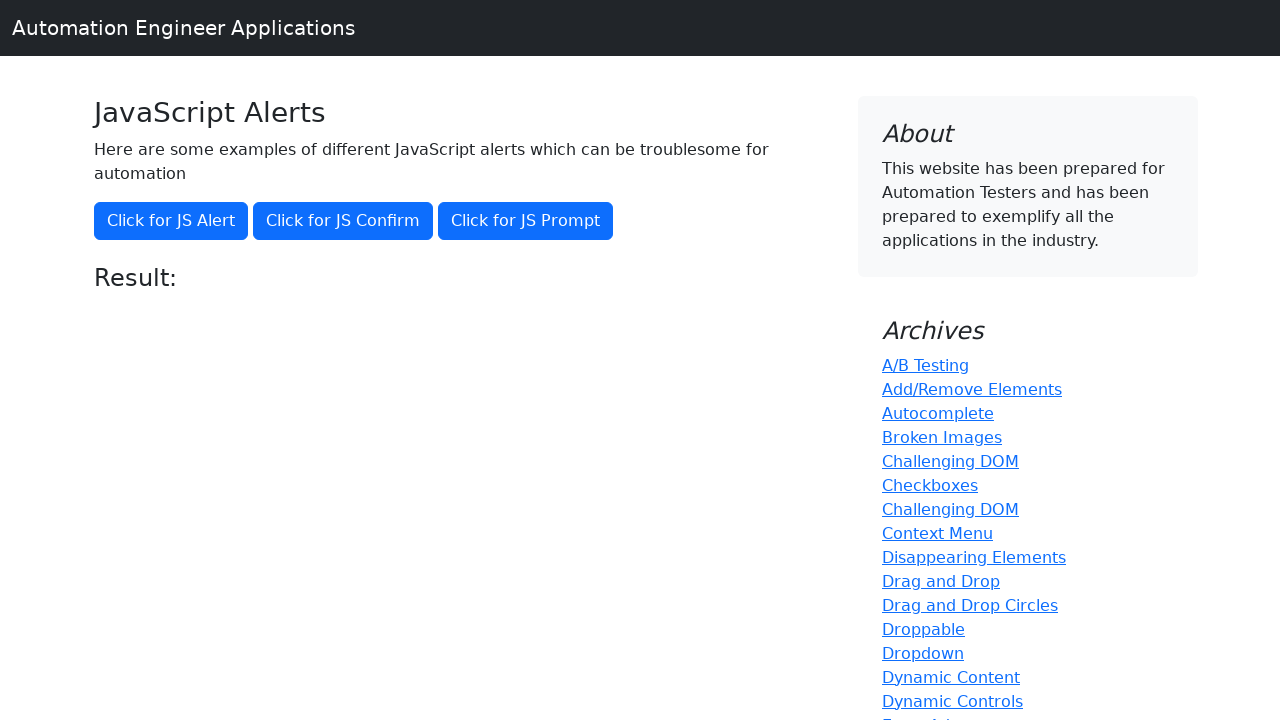

Set up dialog handler to accept prompt with 'Marcus'
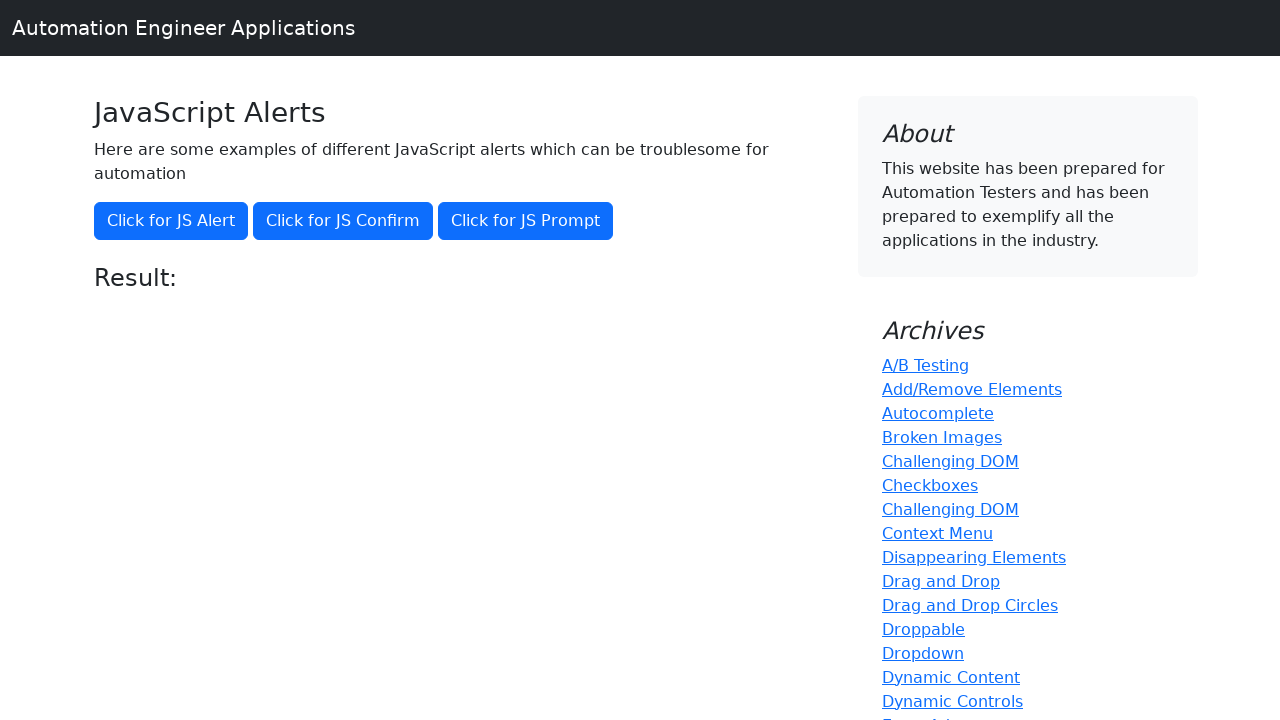

Clicked JavaScript prompt button at (526, 221) on button[onclick='jsPrompt()']
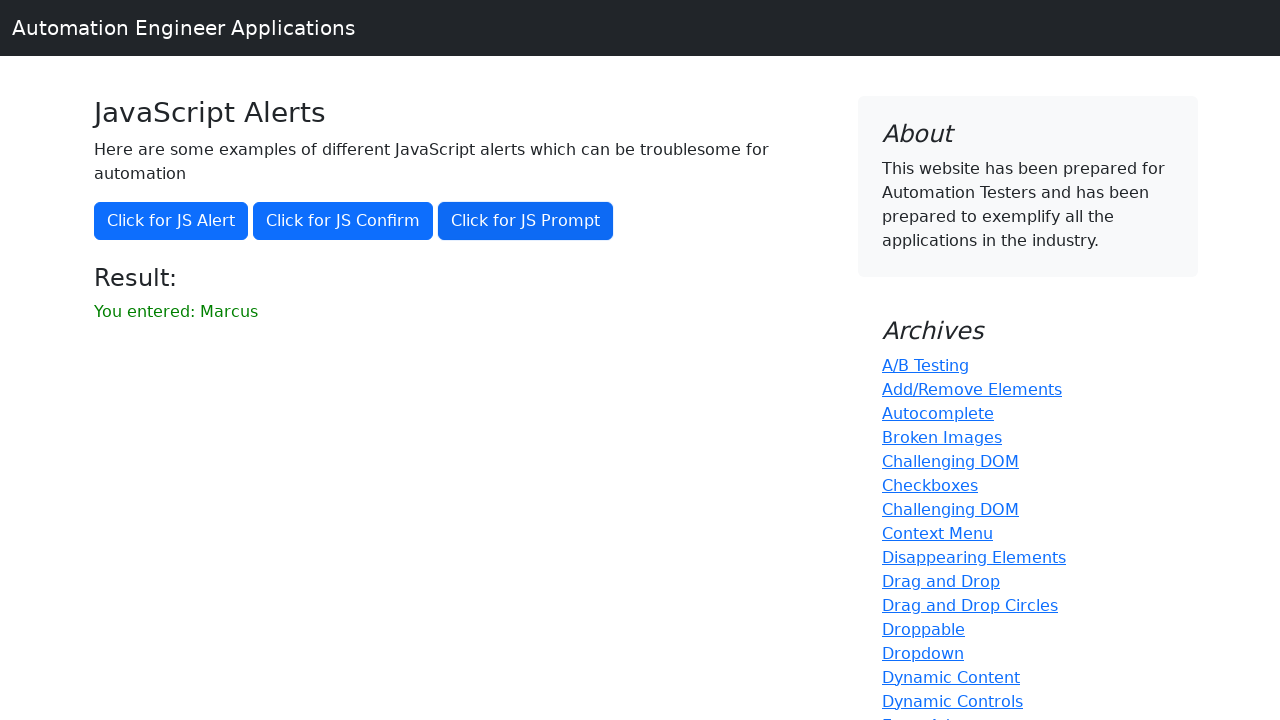

Result message element loaded
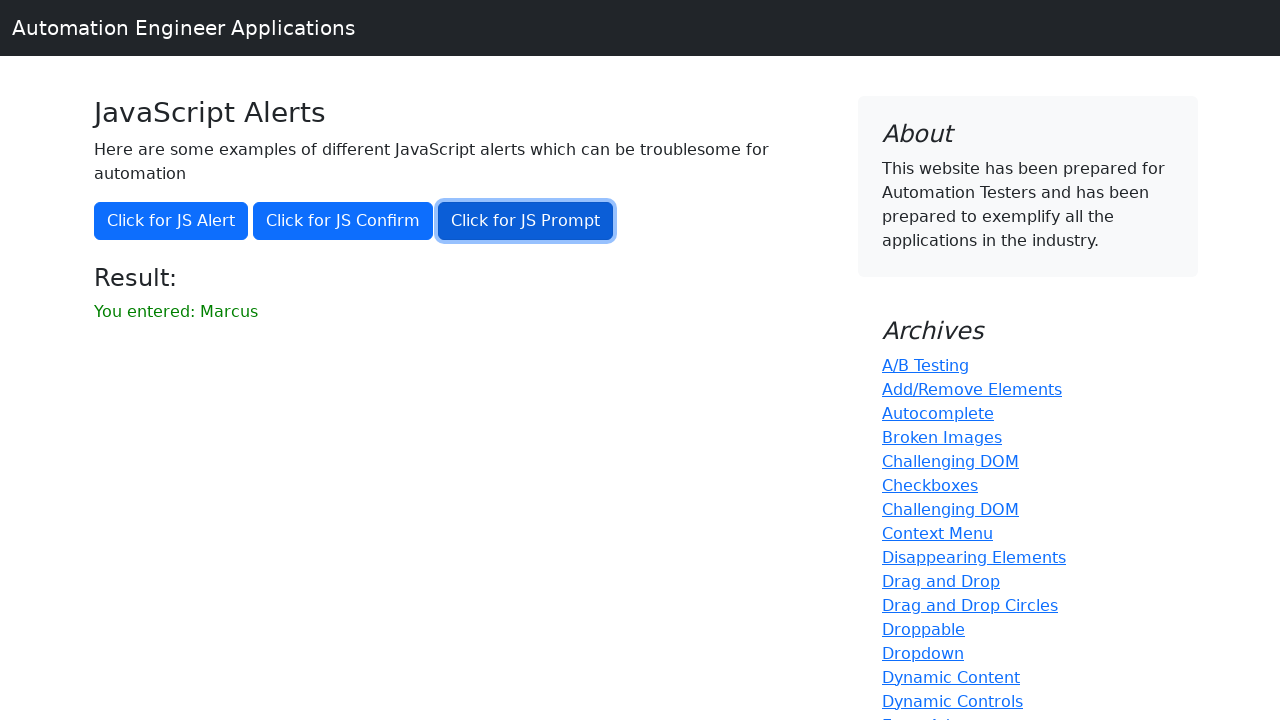

Retrieved result text: 'You entered: Marcus'
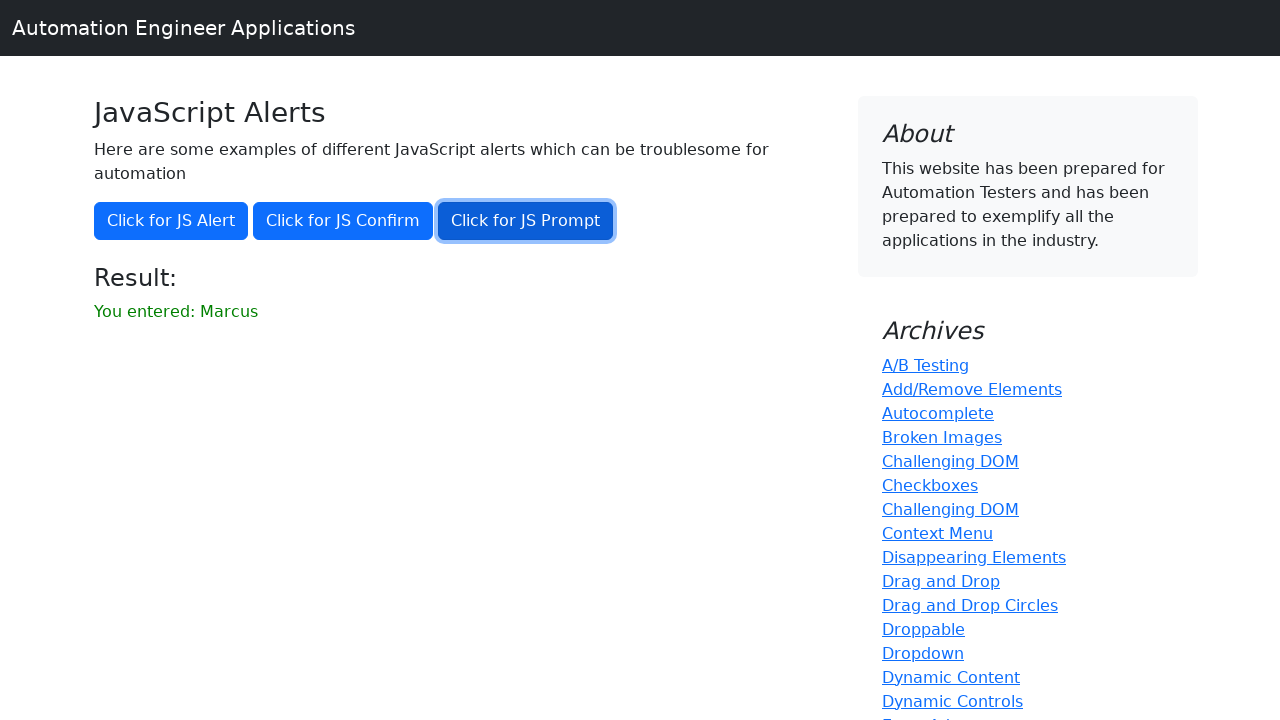

Verified result message contains 'Marcus'
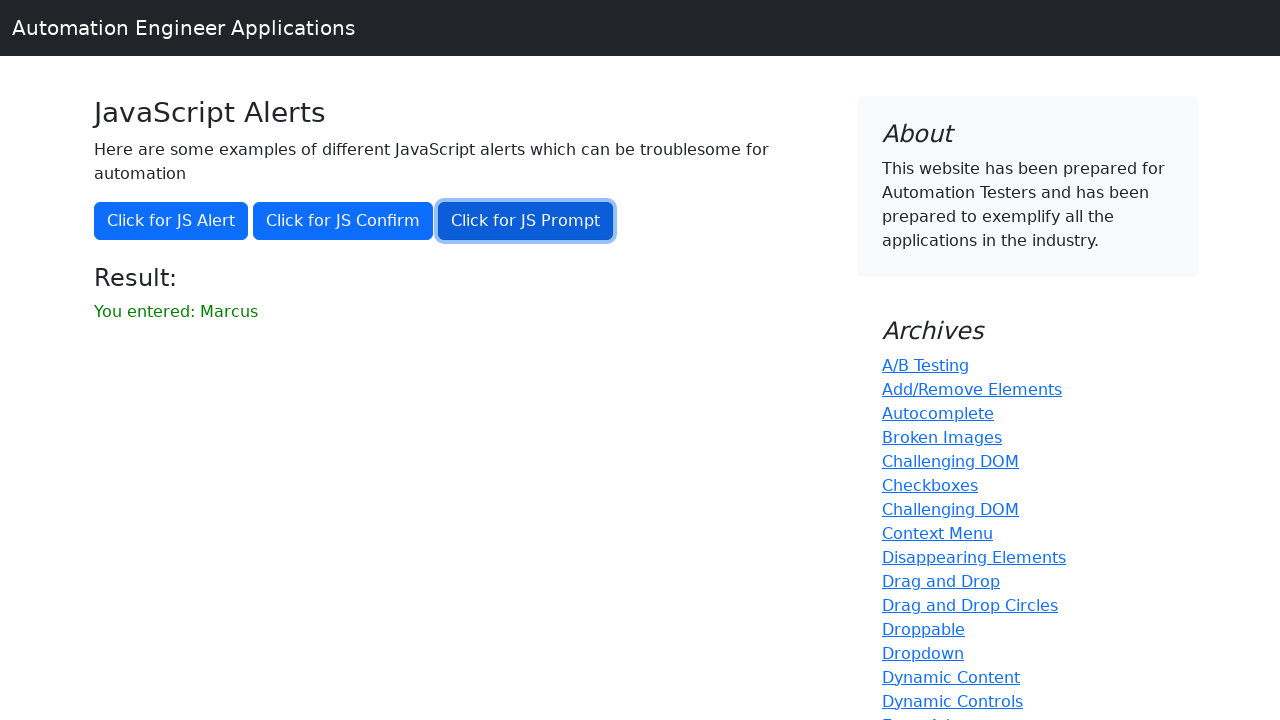

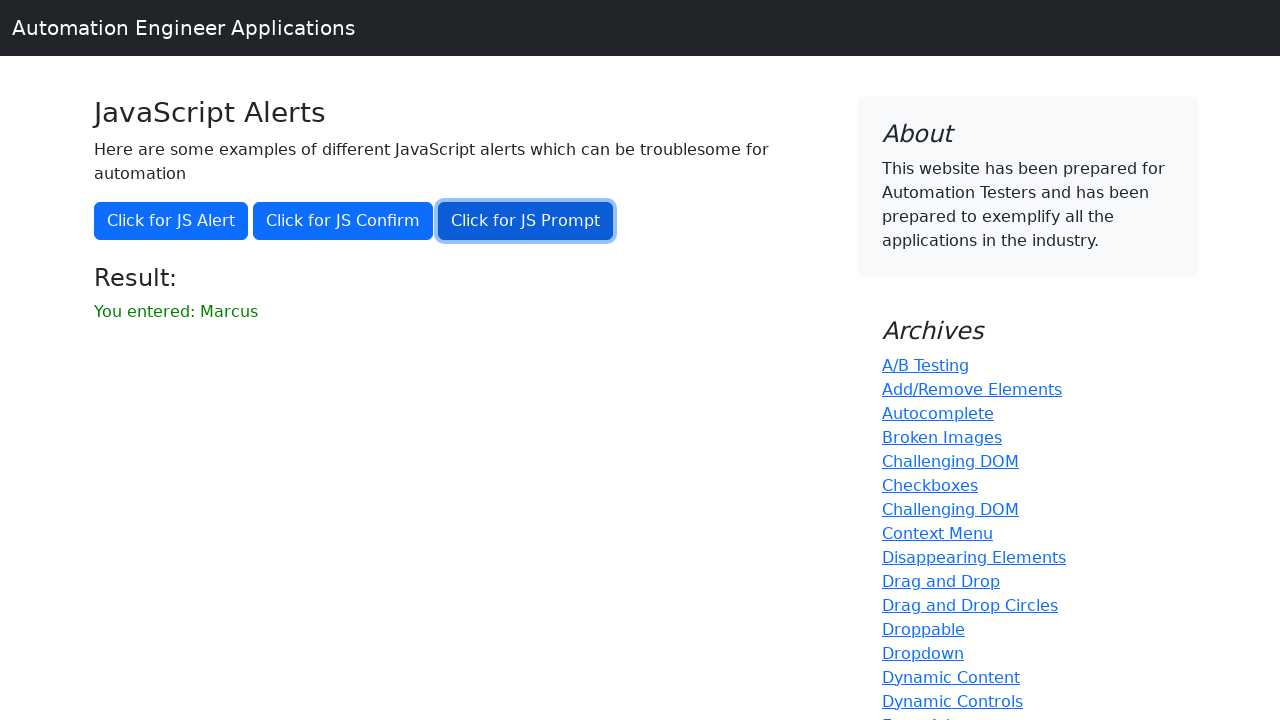